Tests slider functionality by clicking and holding a range slider element and moving it horizontally

Starting URL: https://www.selenium.dev/selenium/web/web-form.html

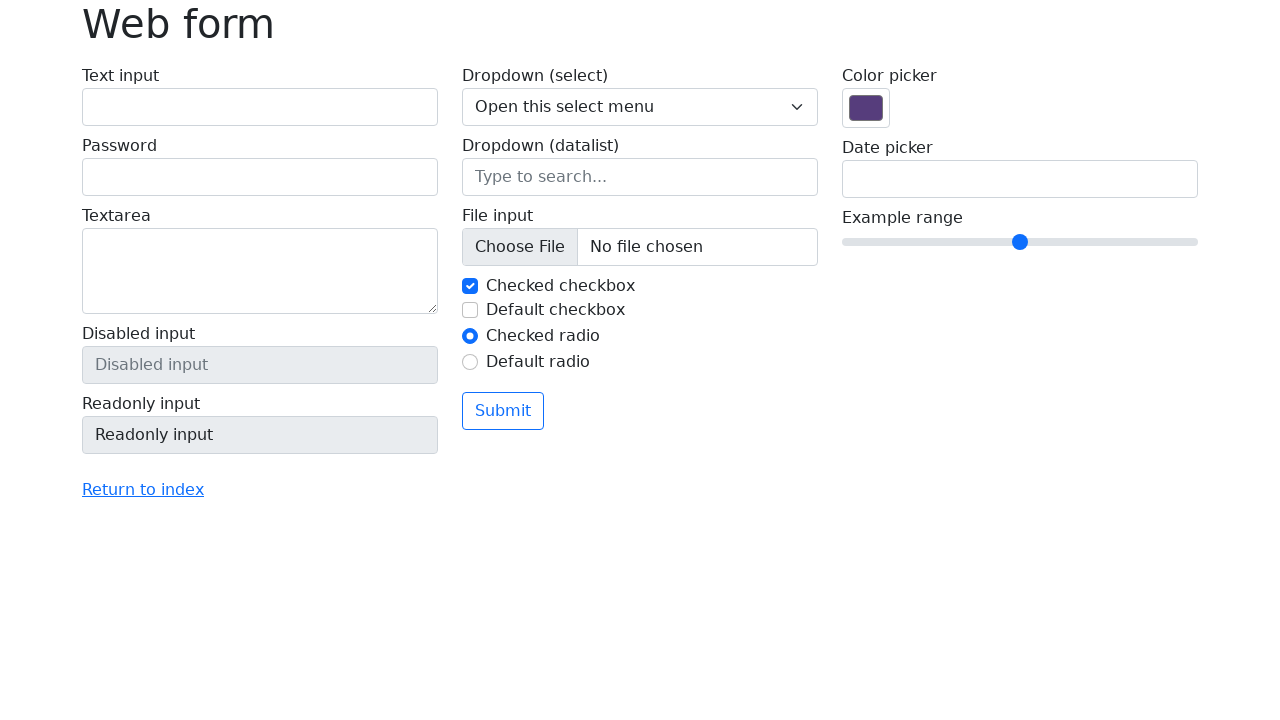

Located the range slider element
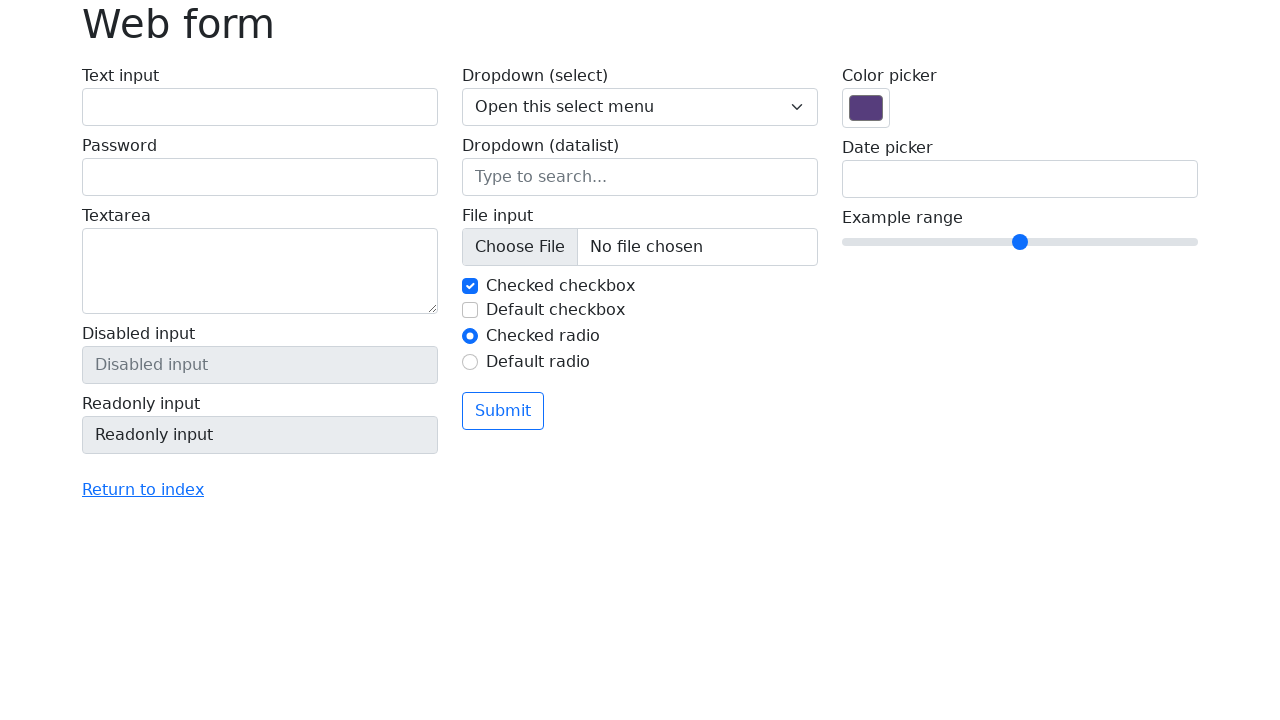

Retrieved bounding box of the slider element
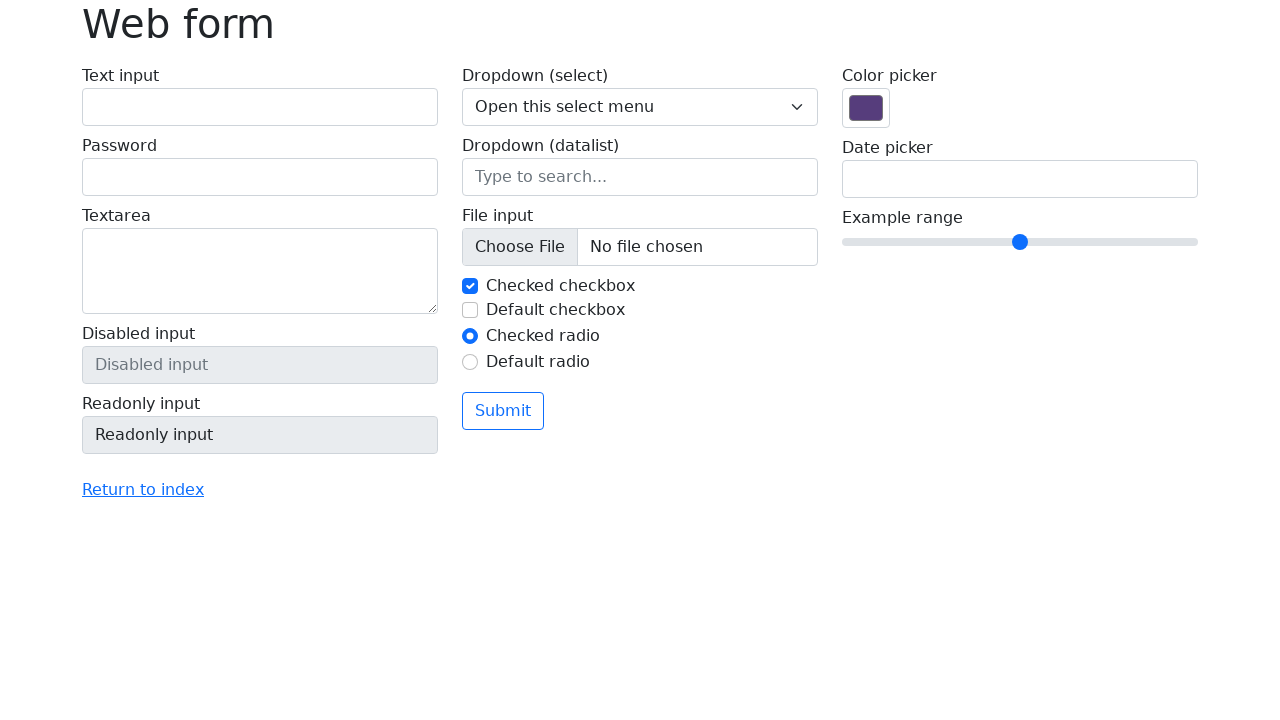

Moved mouse to the center of the slider at (1020, 242)
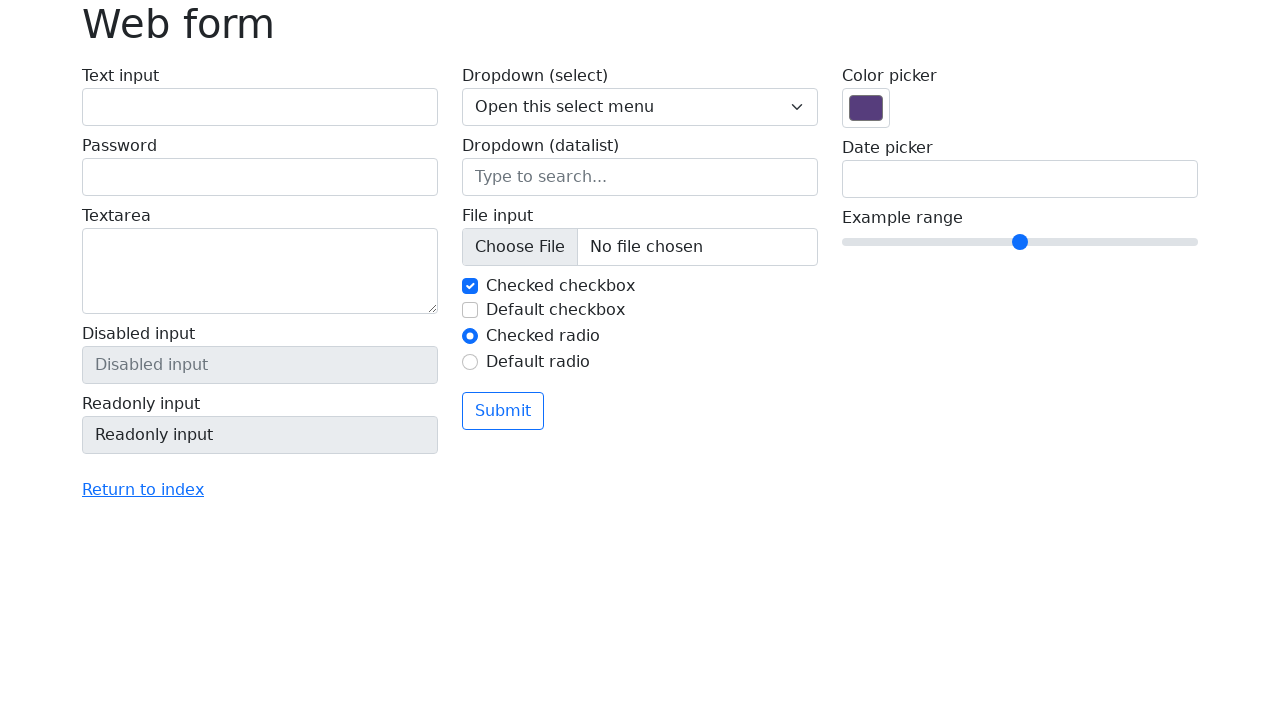

Pressed and held the mouse button on the slider at (1020, 242)
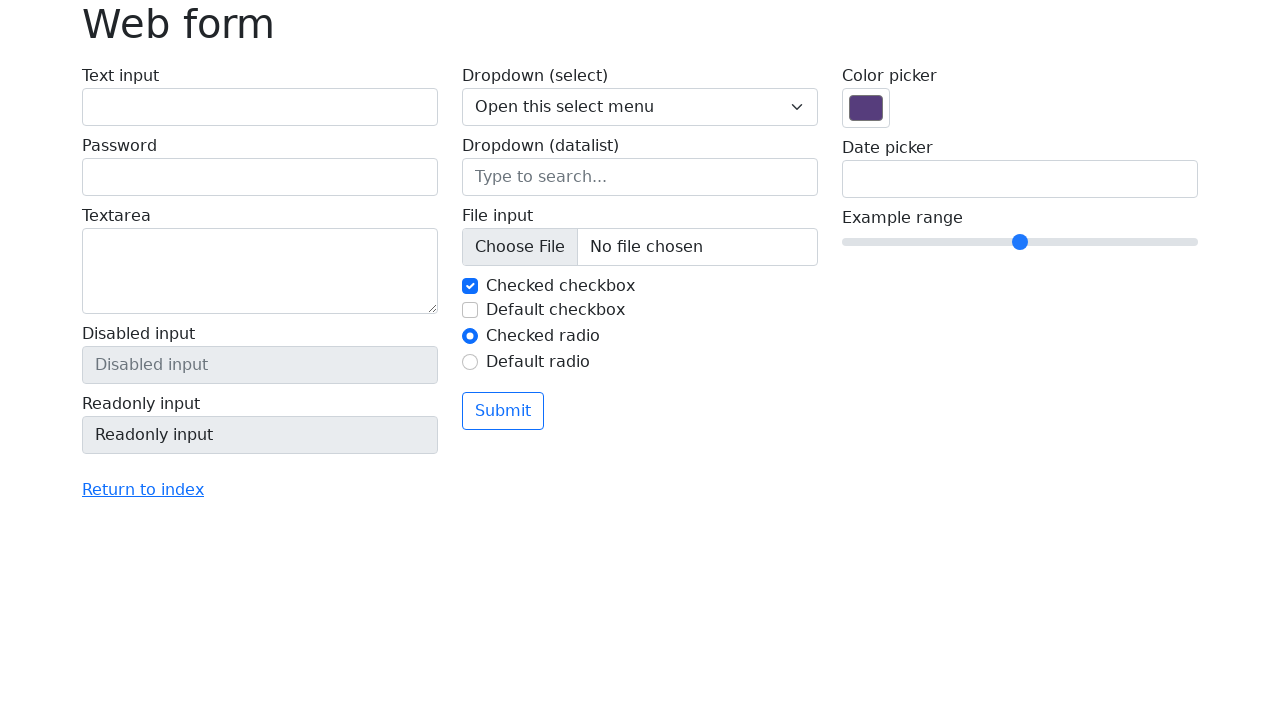

Dragged the slider 40 pixels to the right at (1060, 242)
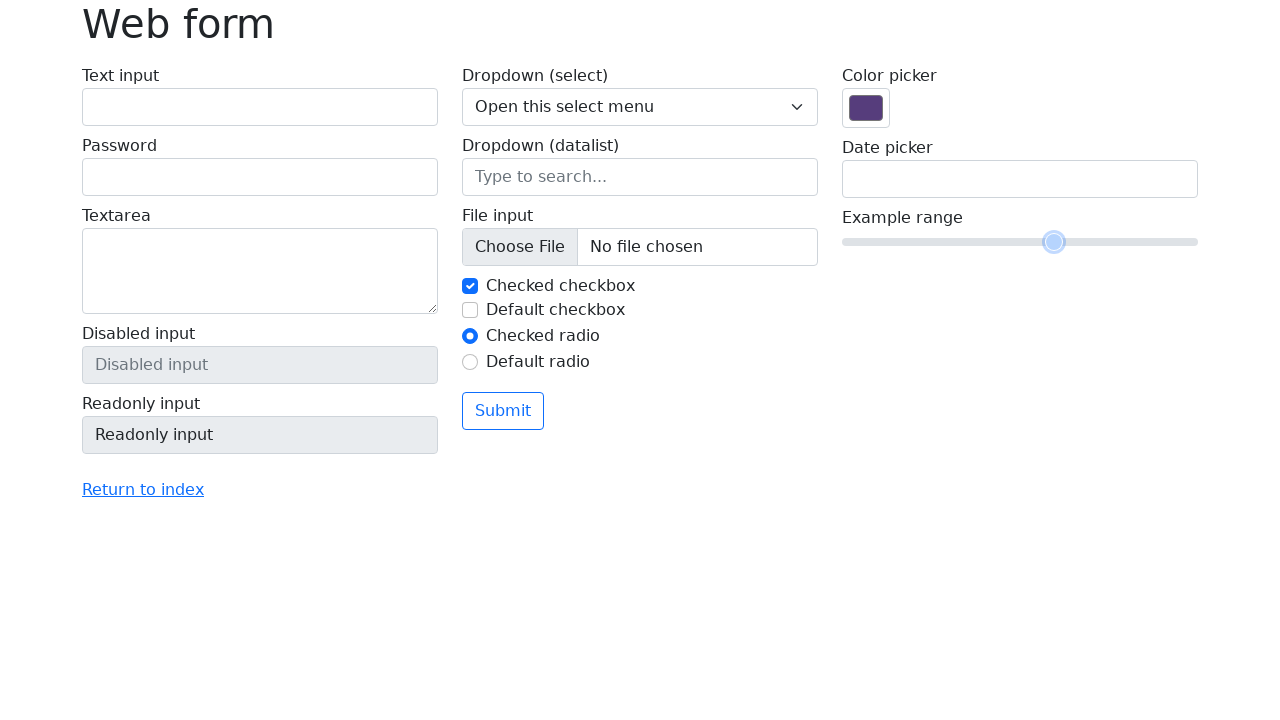

Released the mouse button to complete slider drag at (1060, 242)
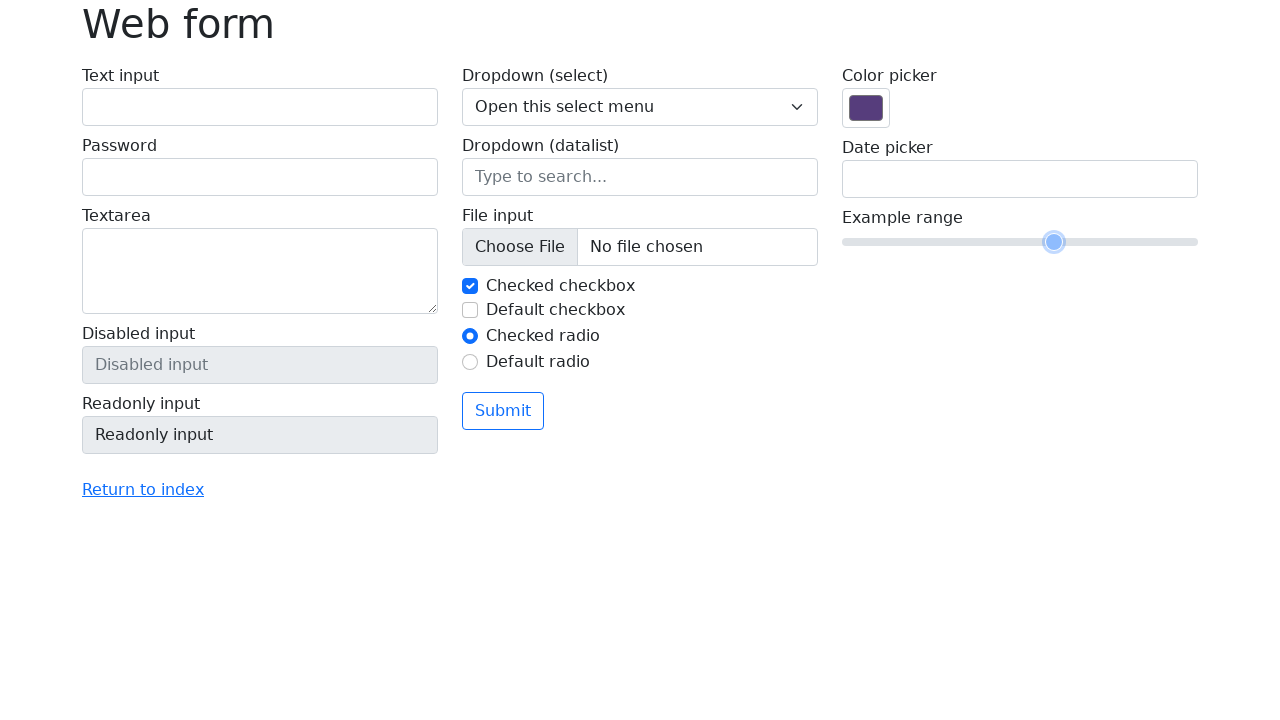

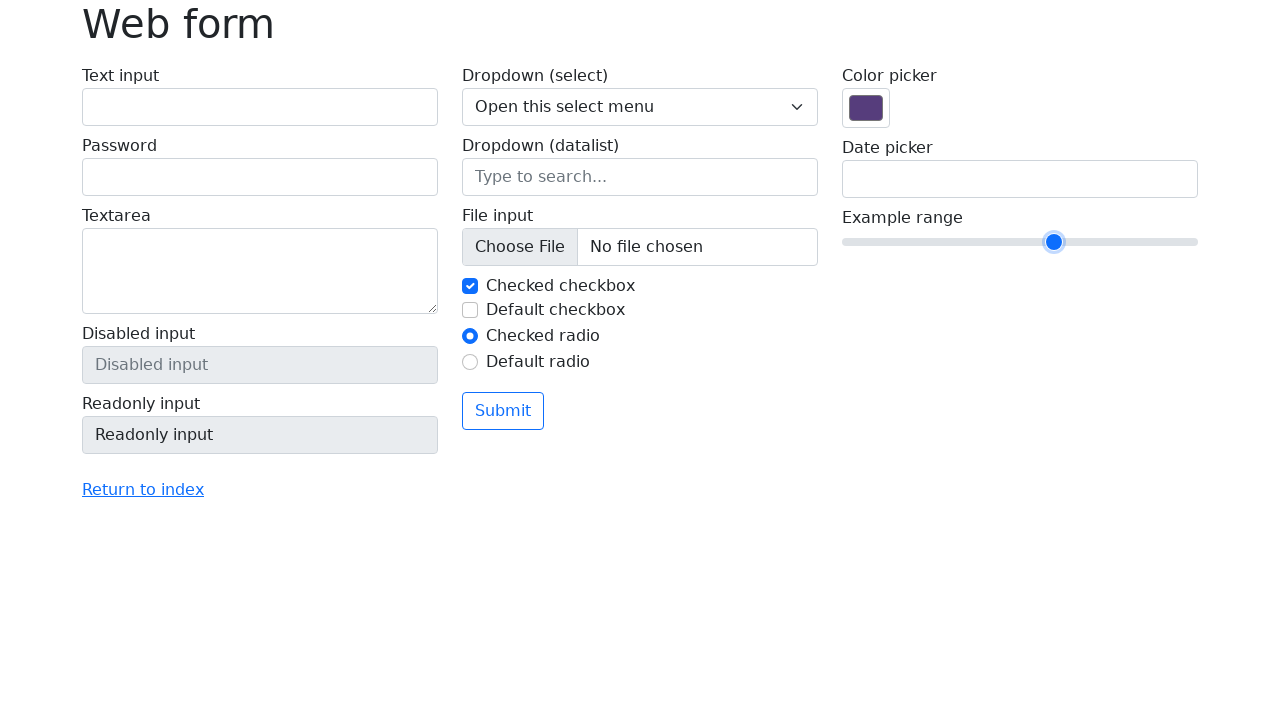